Tests window handle functionality by opening a new window, filling a form in the child window, closing it, switching back to the parent window, and filling another form field.

Starting URL: https://www.hyrtutorials.com/p/window-handles-practice.html

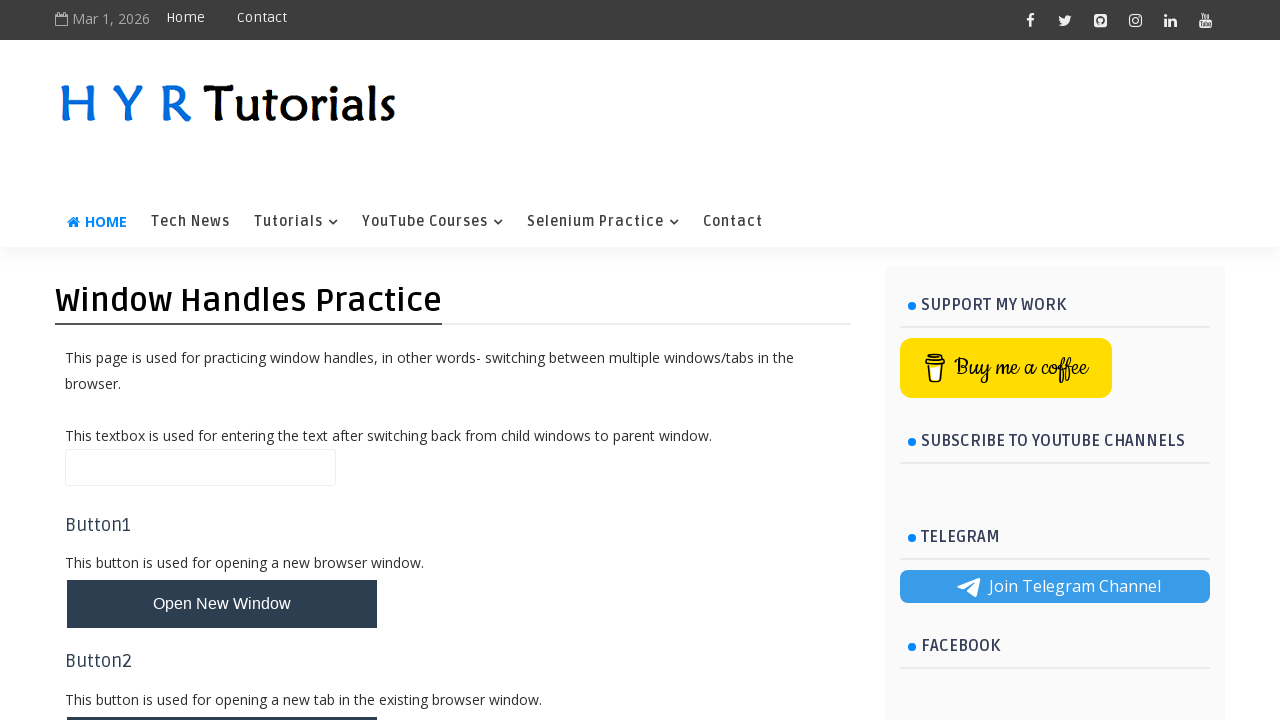

Clicked 'Open New Window' button to launch child window at (222, 604) on xpath=//button[normalize-space()='Open New Window']
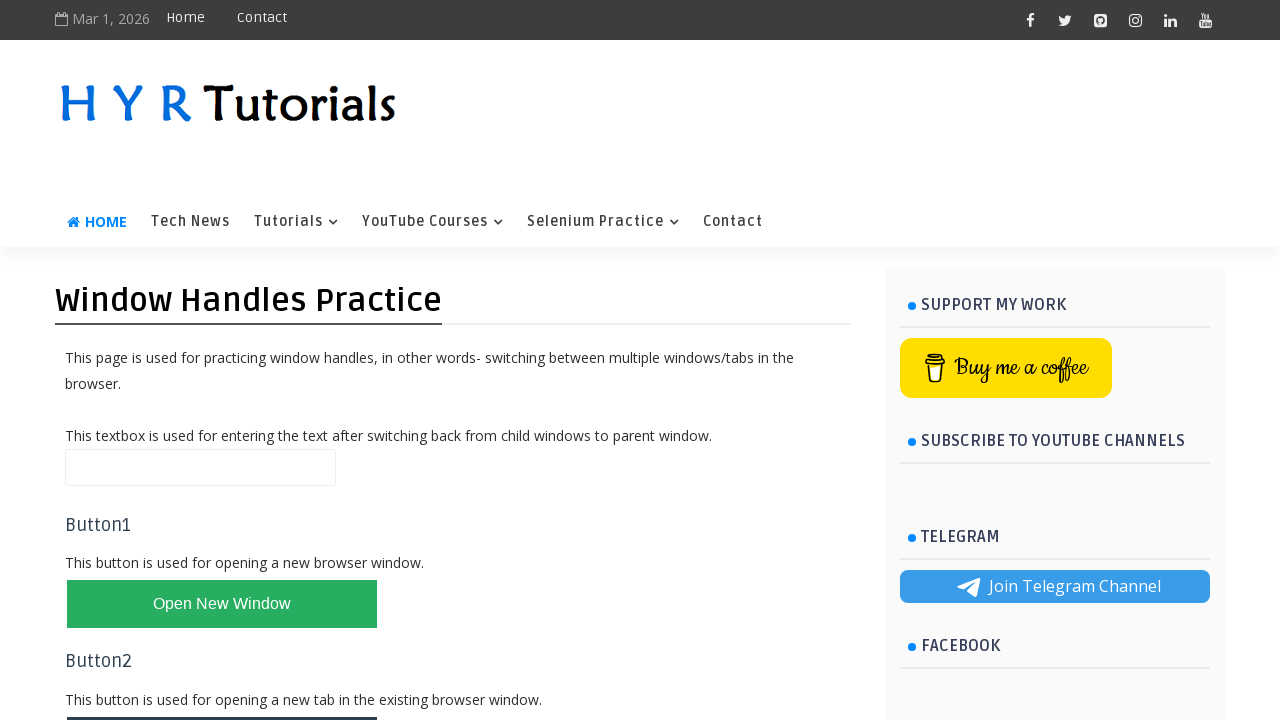

Retrieved child window page object
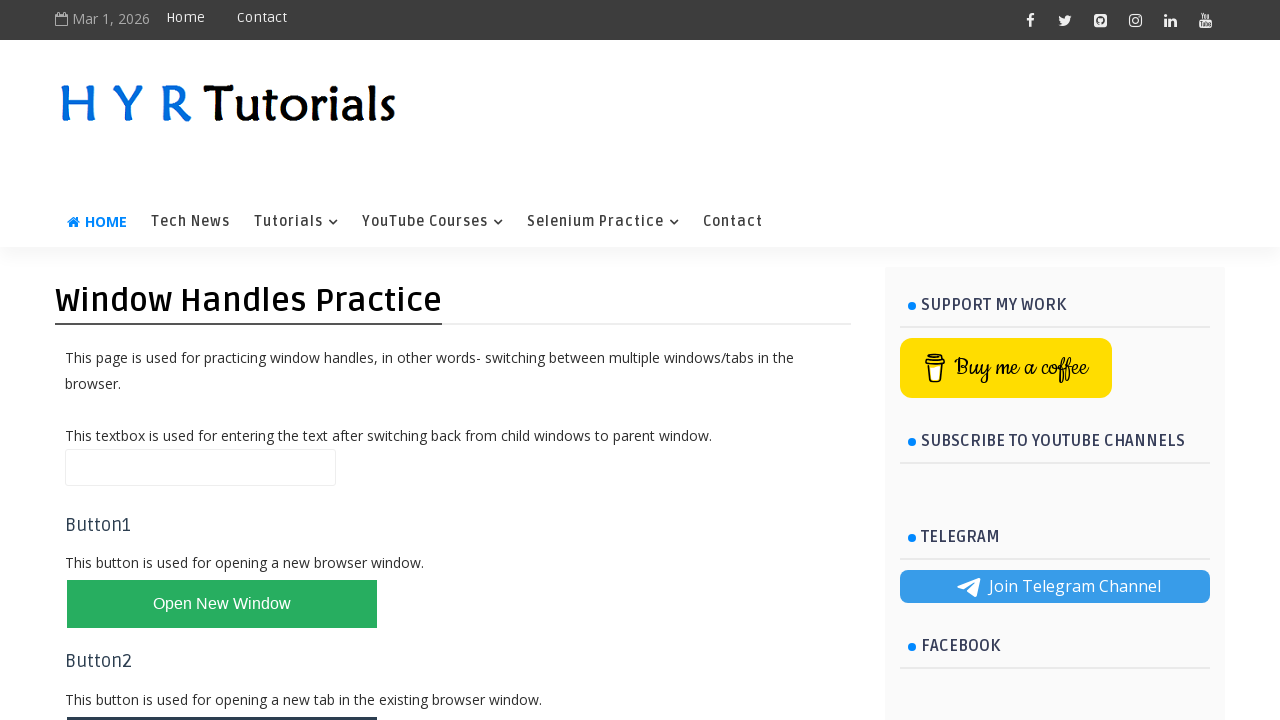

Child window page loaded
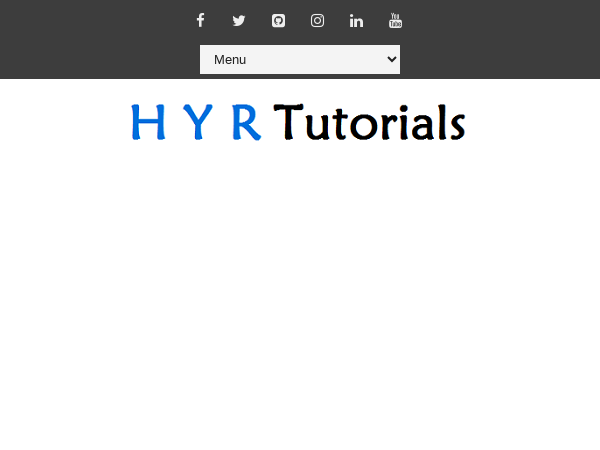

Filled firstName field in child window with 'Debasish' on #firstName
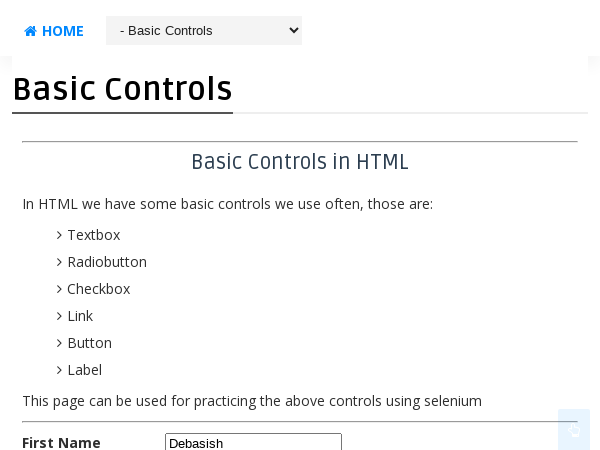

Closed child window
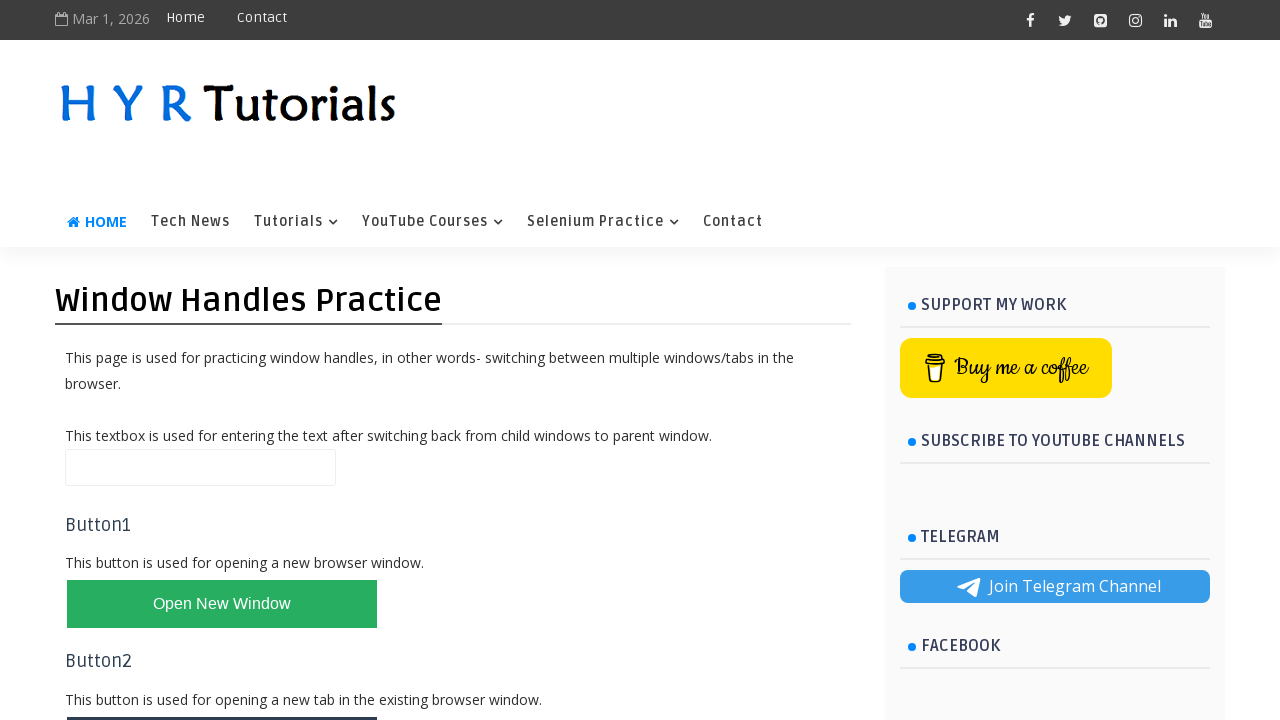

Filled name field in parent window with 'HYR TUtorials' on #name
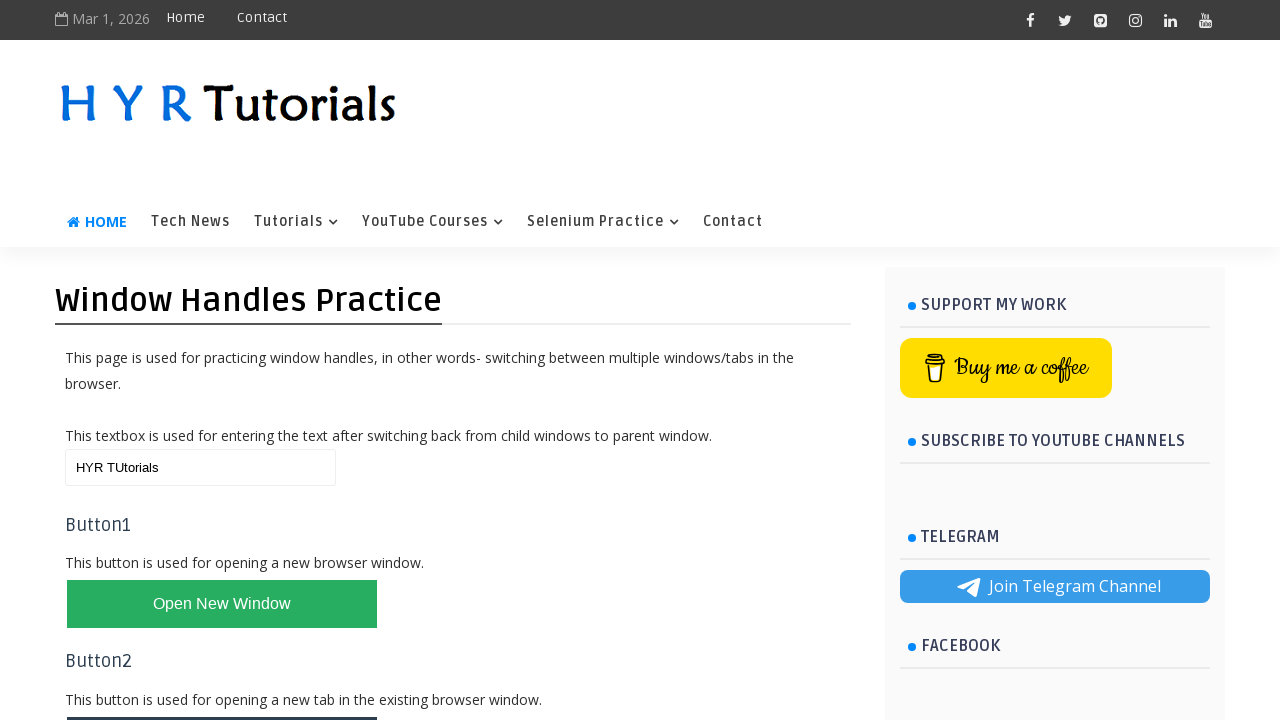

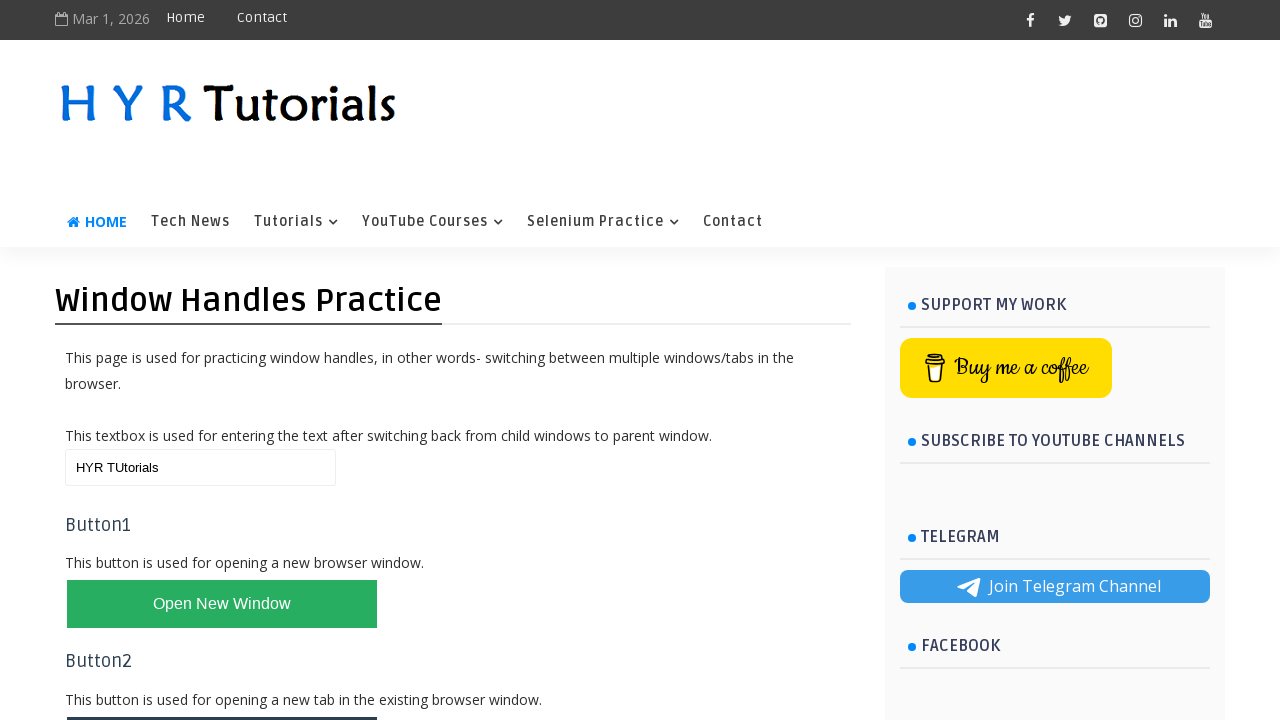